Tests drag and drop functionality on the jQuery UI droppable demo page by dragging the draggable element onto the droppable target element.

Starting URL: https://jqueryui.com/resources/demos/droppable/default.html

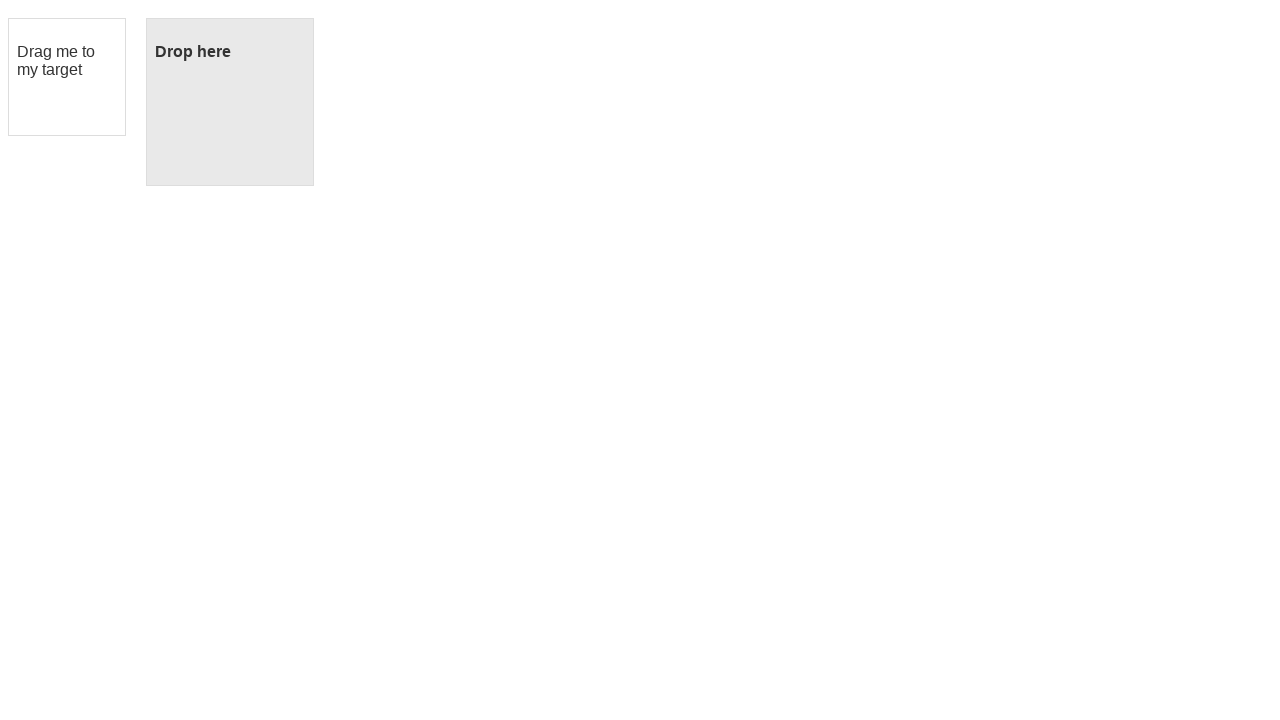

Waited for draggable element to be visible
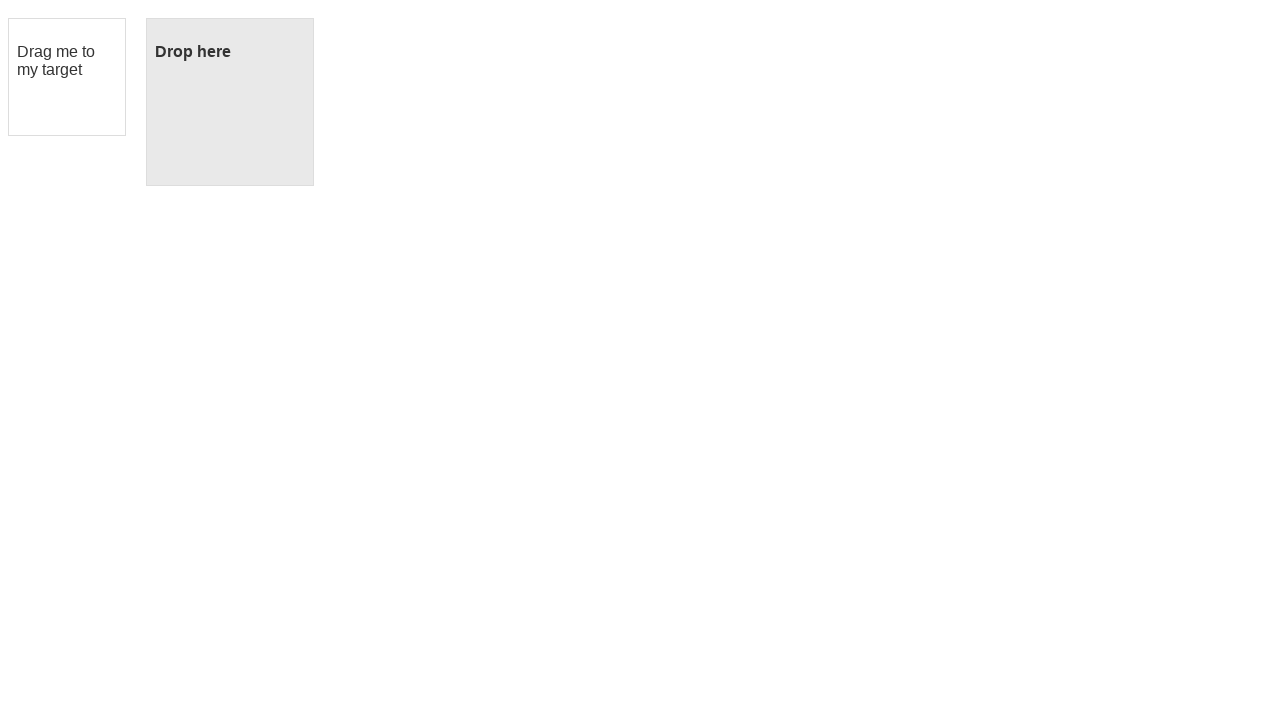

Waited for droppable element to be visible
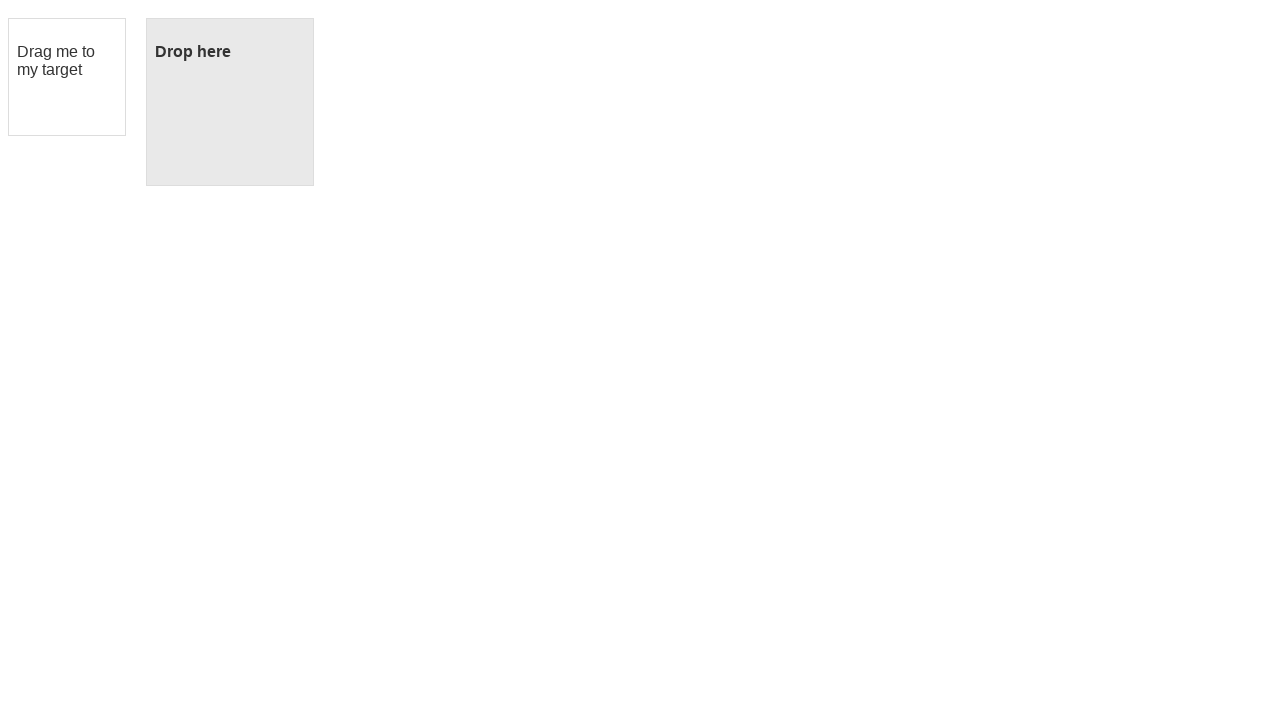

Located the draggable element
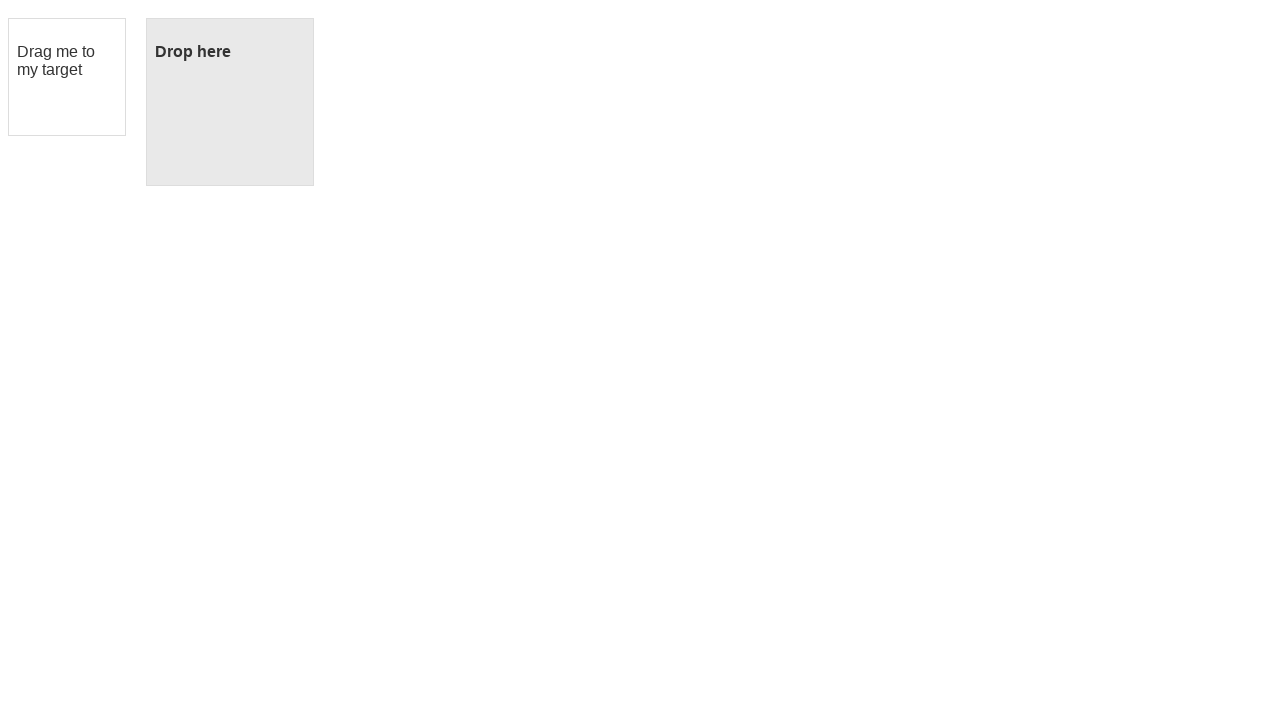

Located the droppable target element
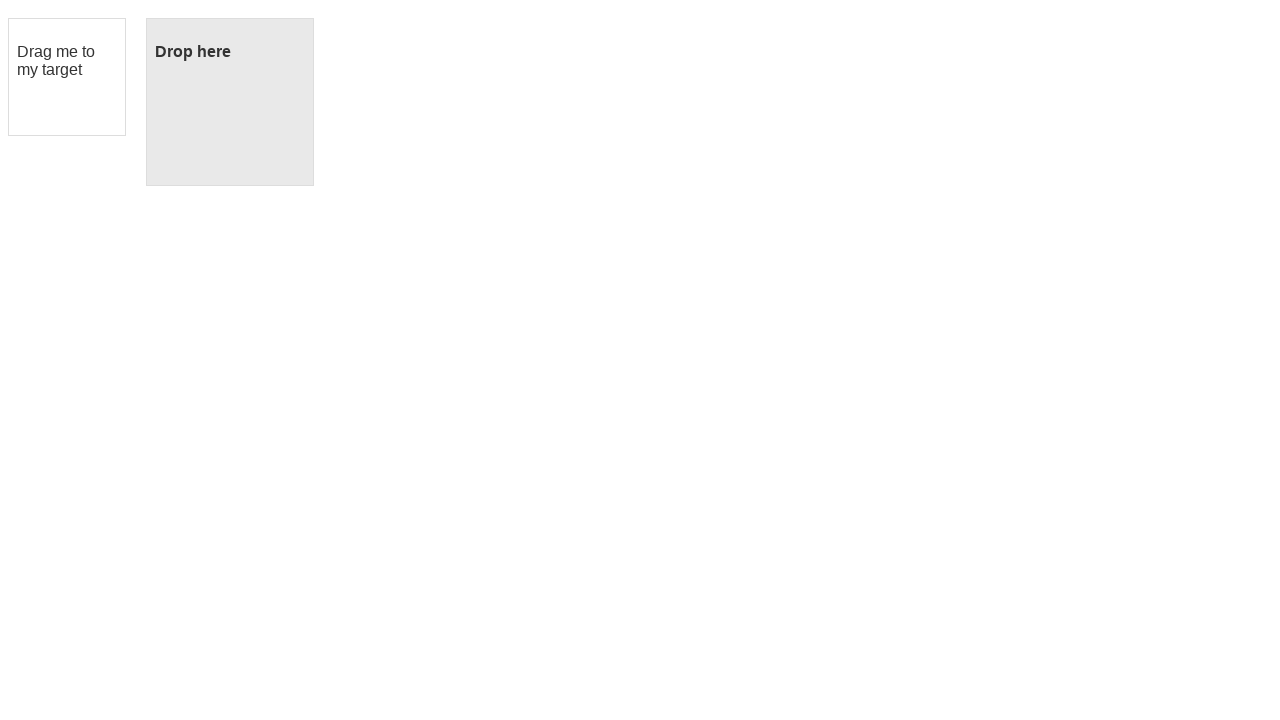

Dragged the draggable element onto the droppable target at (230, 102)
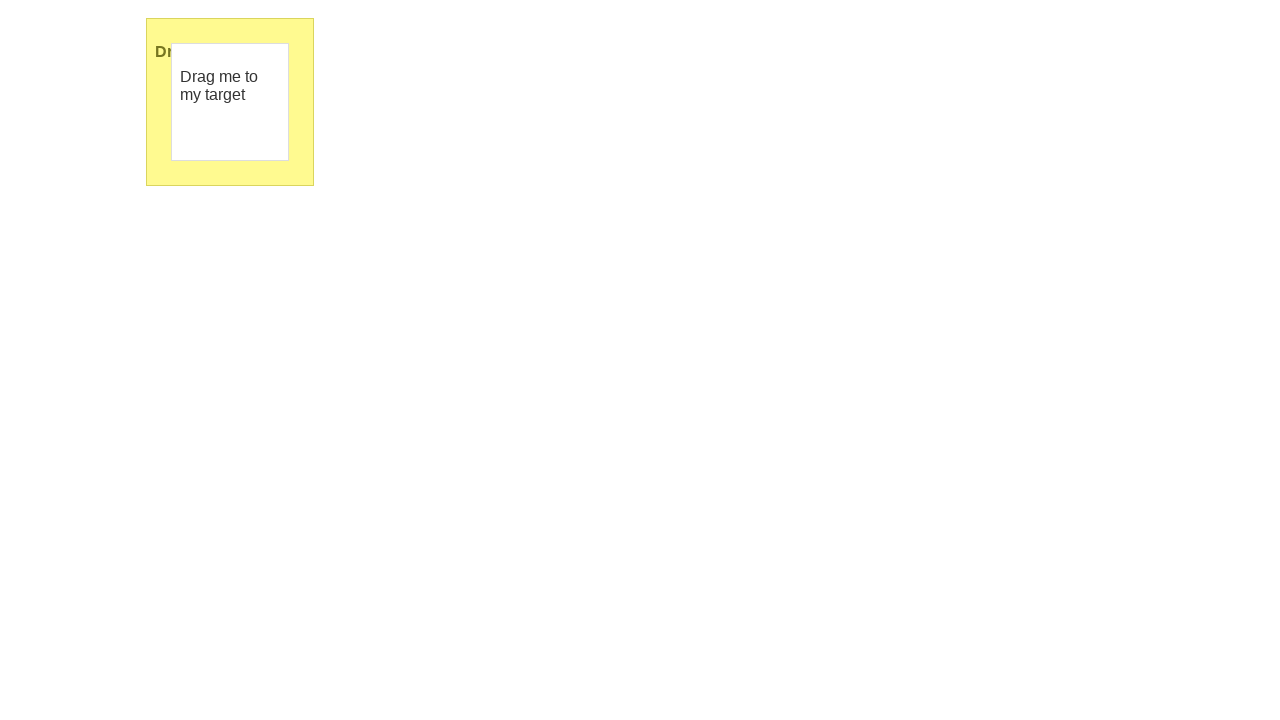

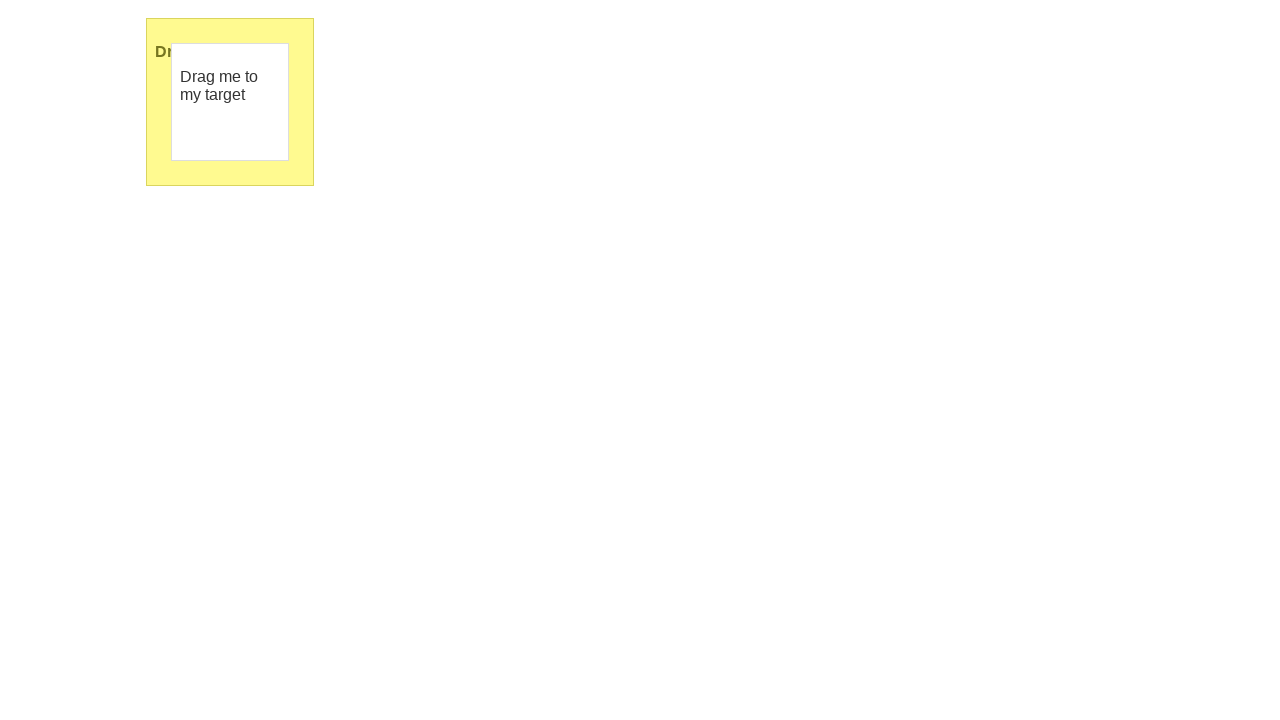